Tests double-click functionality by performing a double-click on a button and verifying that a confirmation message appears

Starting URL: https://demoqa.com/buttons

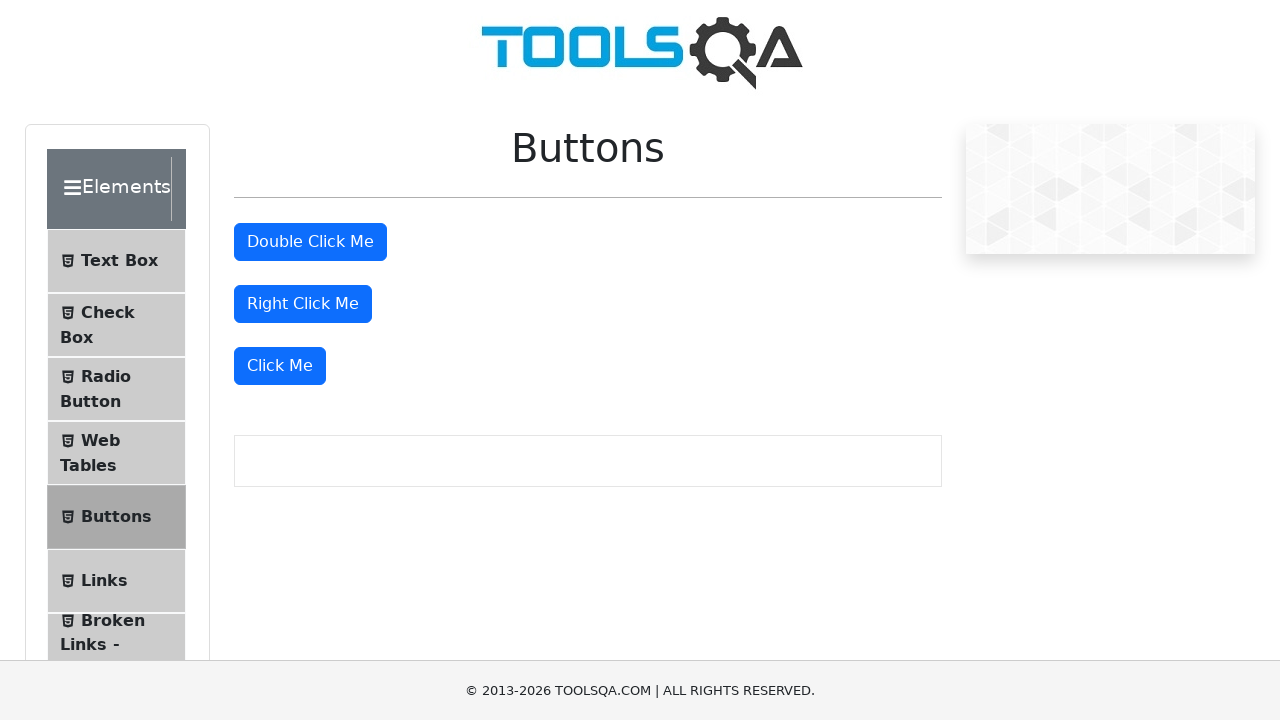

Verified that no double-click message exists initially
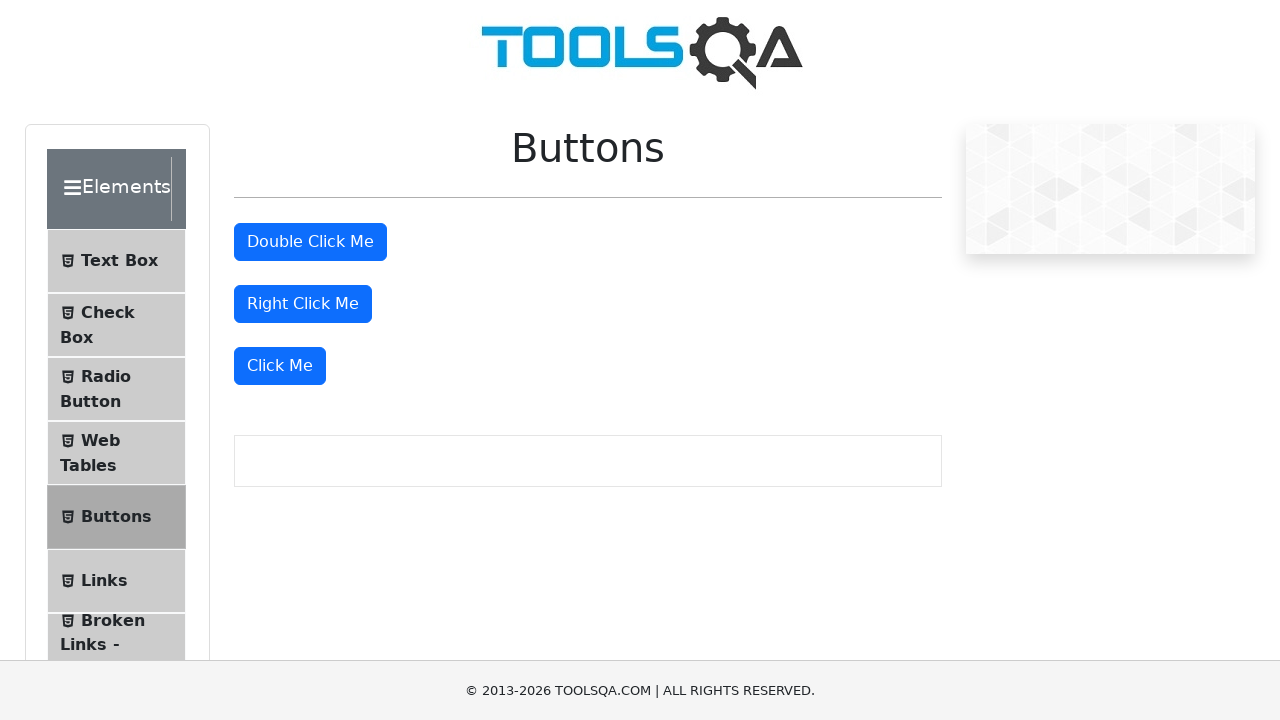

Performed double-click on the button at (310, 242) on #doubleClickBtn
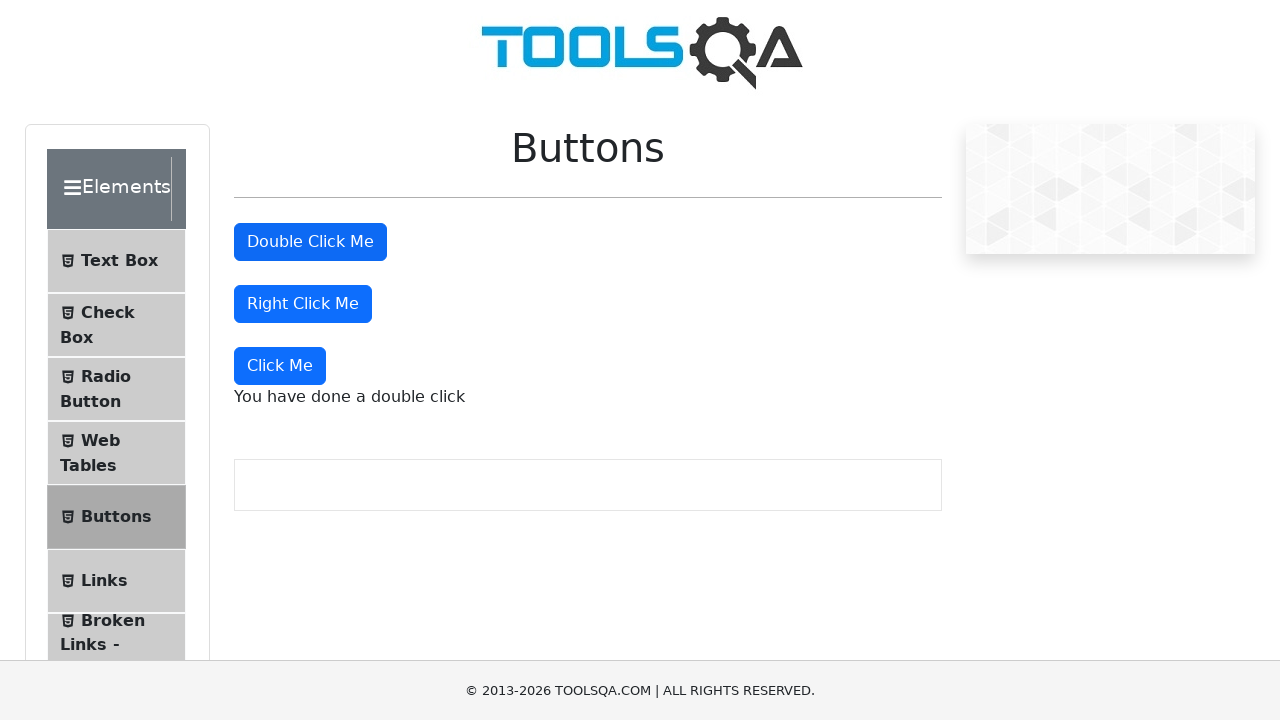

Waited for the confirmation message to appear
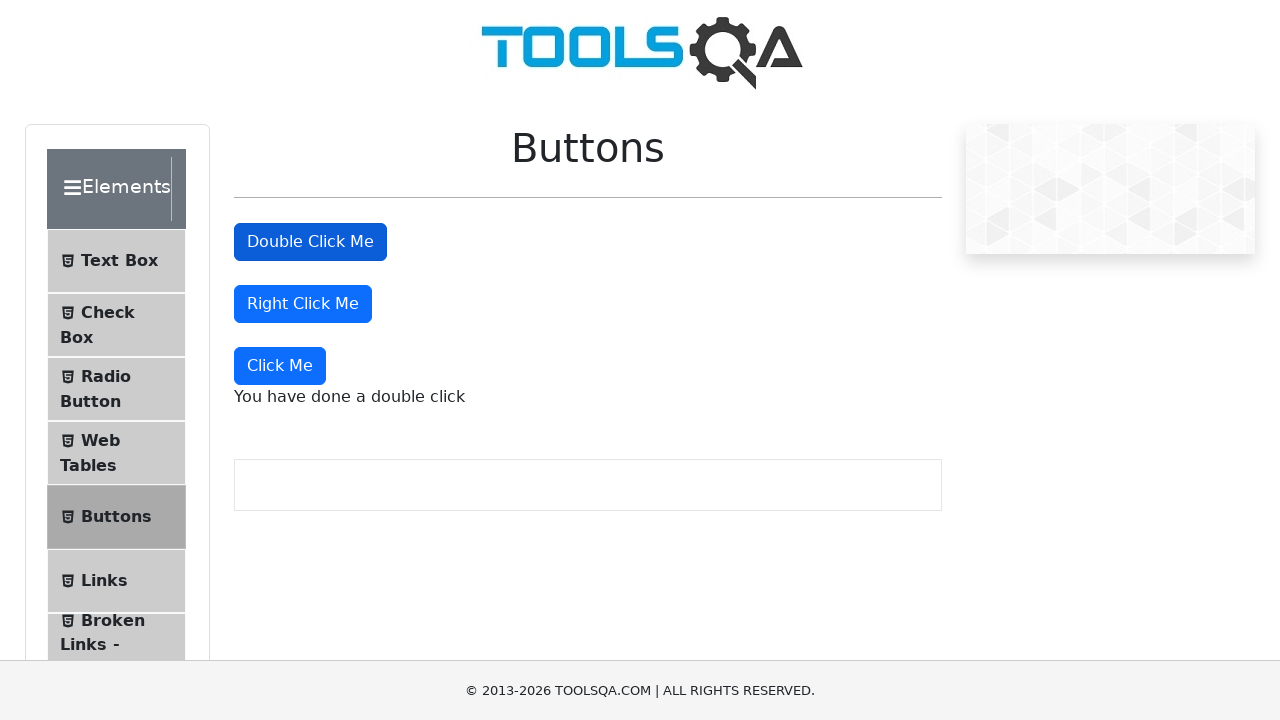

Verified confirmation message displays 'You have done a double click'
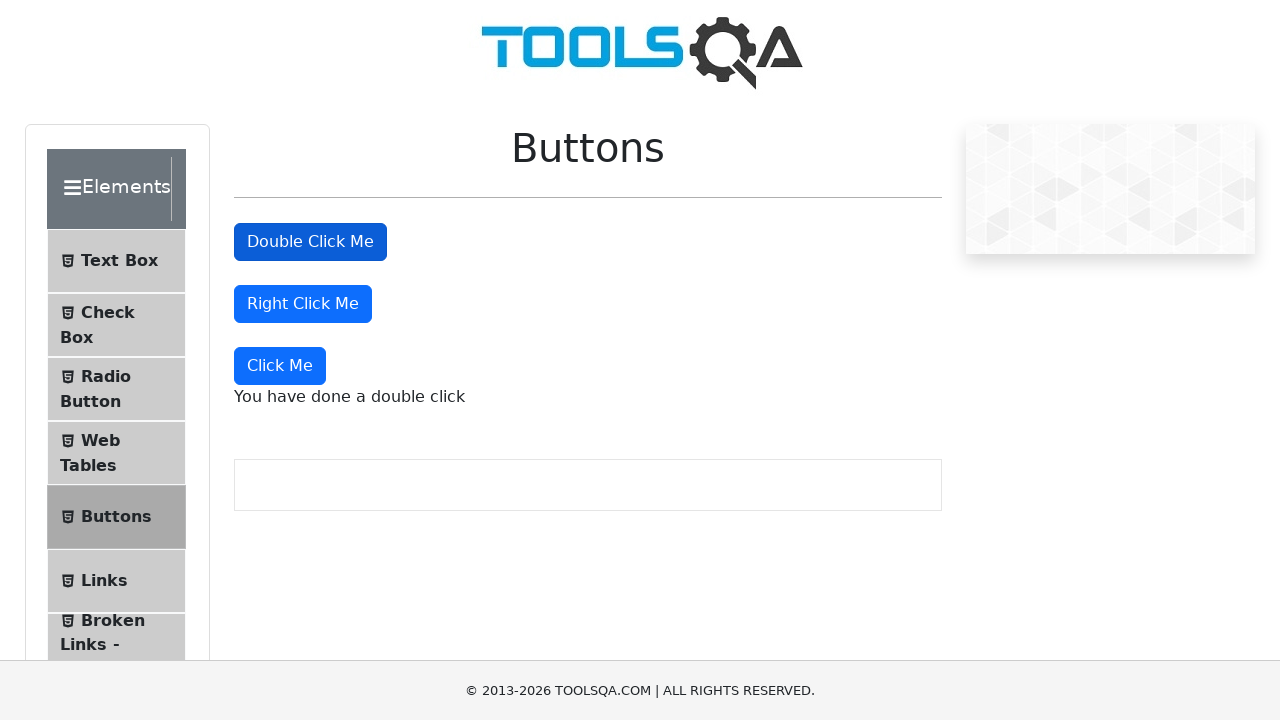

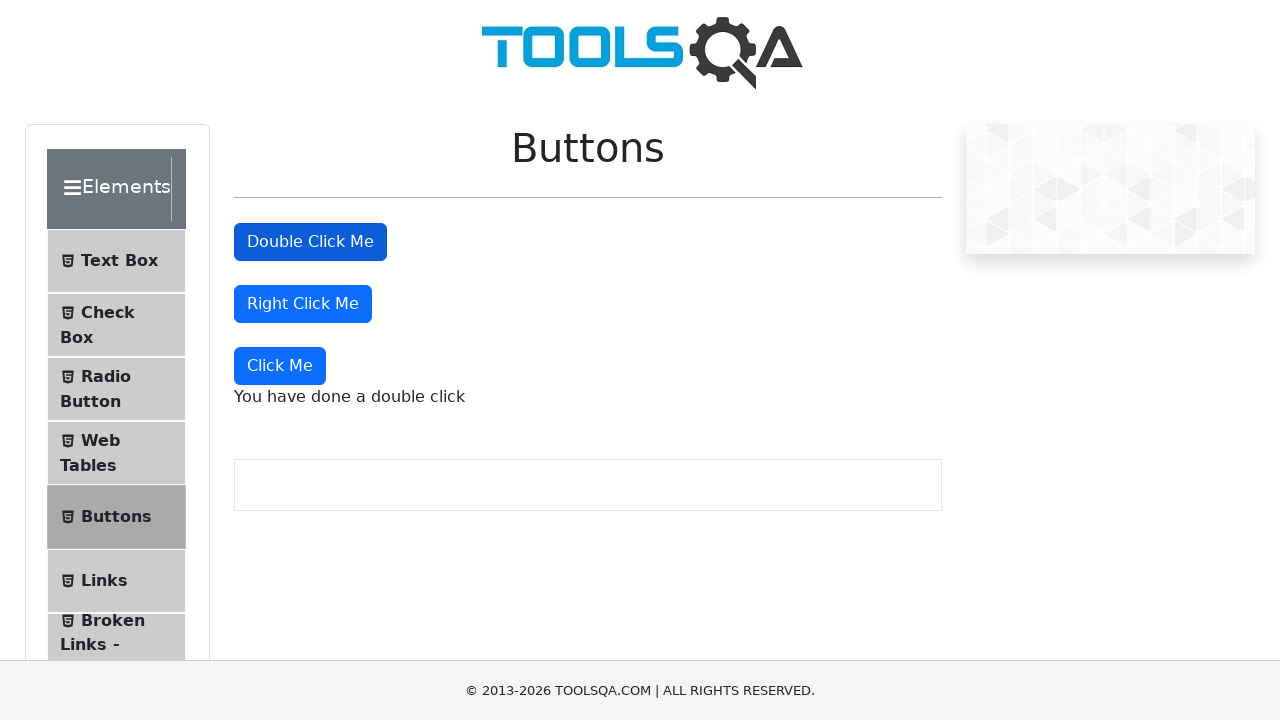